Tests that adding a doctor without a password is not allowed

Starting URL: https://sitetc1kaykywaleskabreno.vercel.app/admin

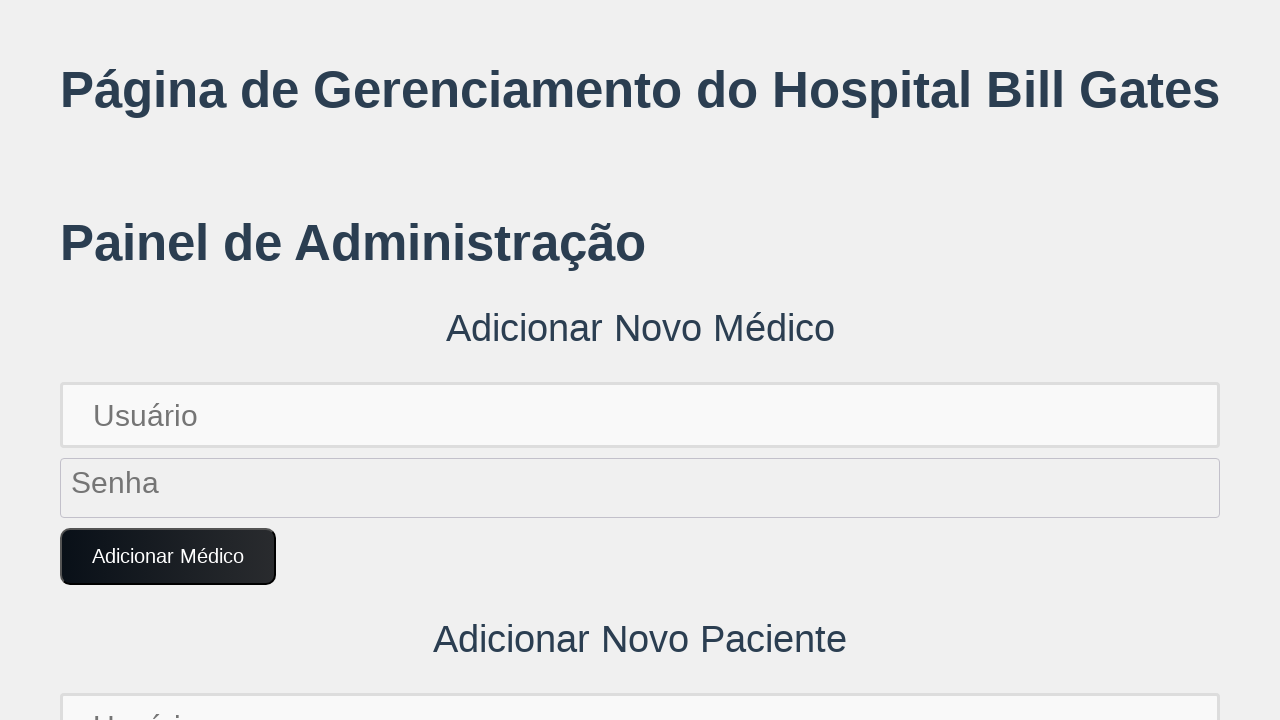

Set up dialog handler to accept alerts
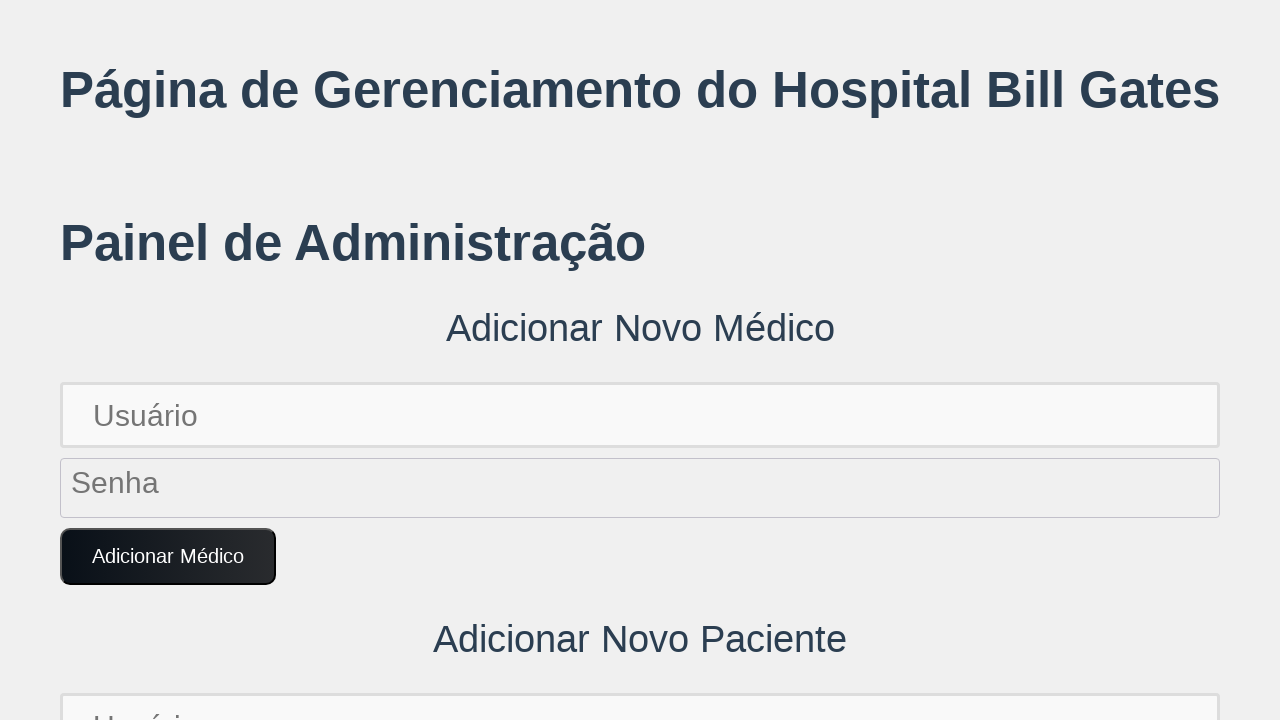

Filled username field with 'SenhaMedico!1749281789' on input[placeholder='Usuário']
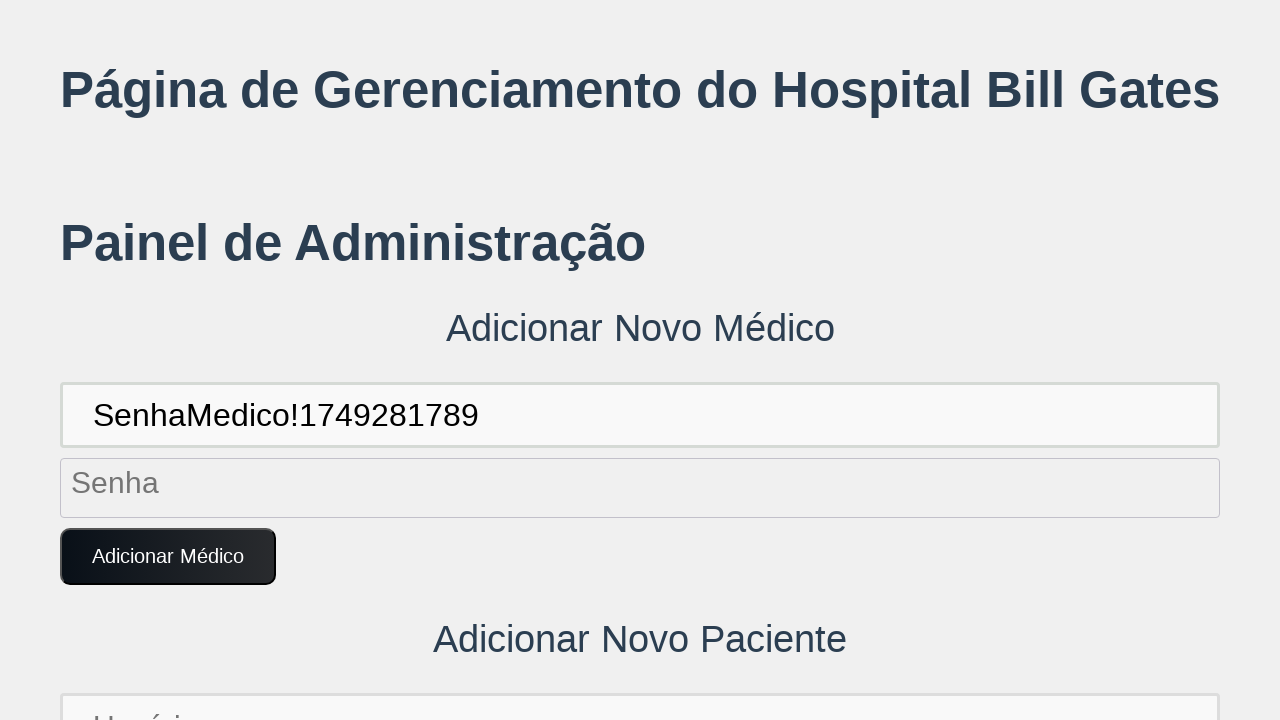

Clicked 'Adicionar Médico' button to attempt adding doctor without password at (168, 557) on button:text('Adicionar Médico')
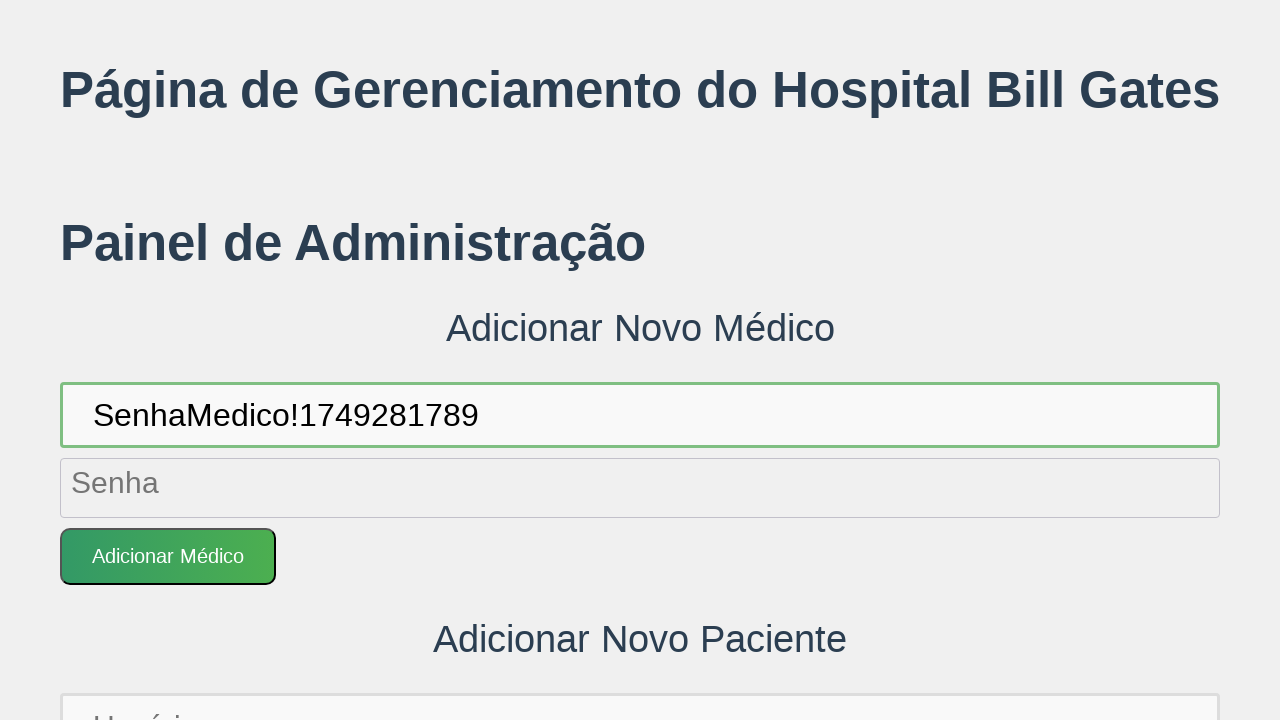

Waited 2 seconds for validation response
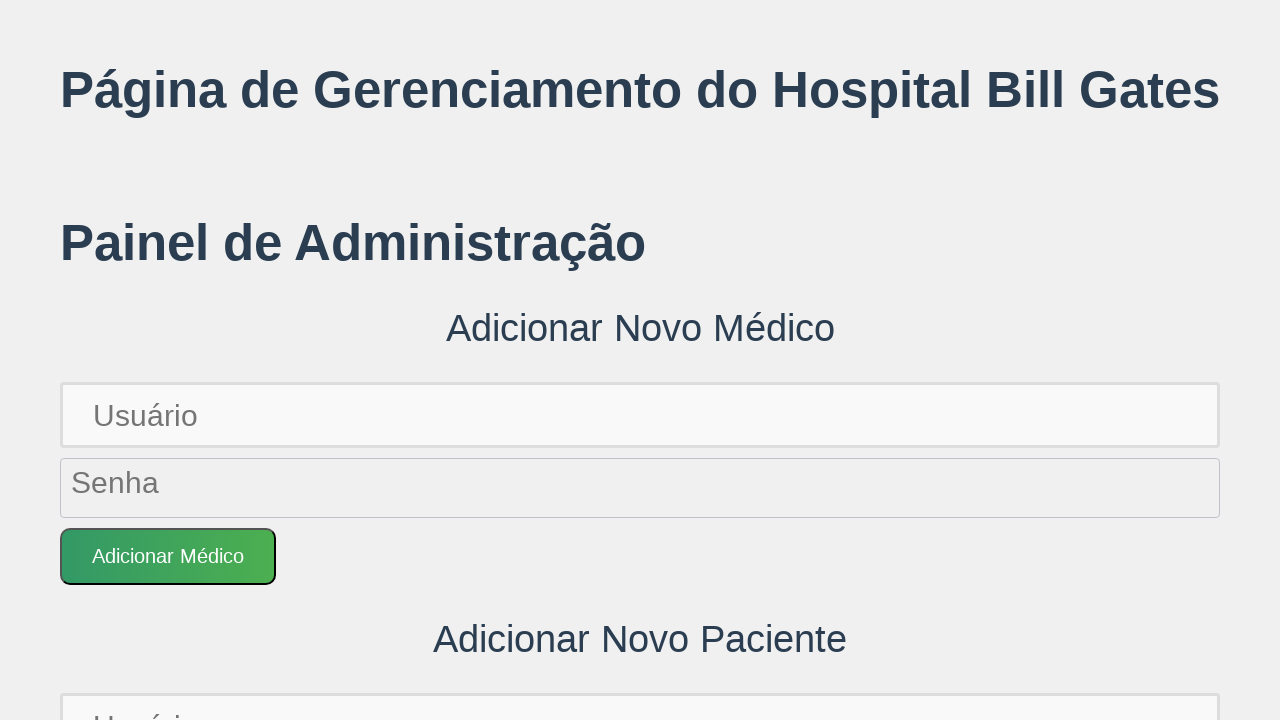

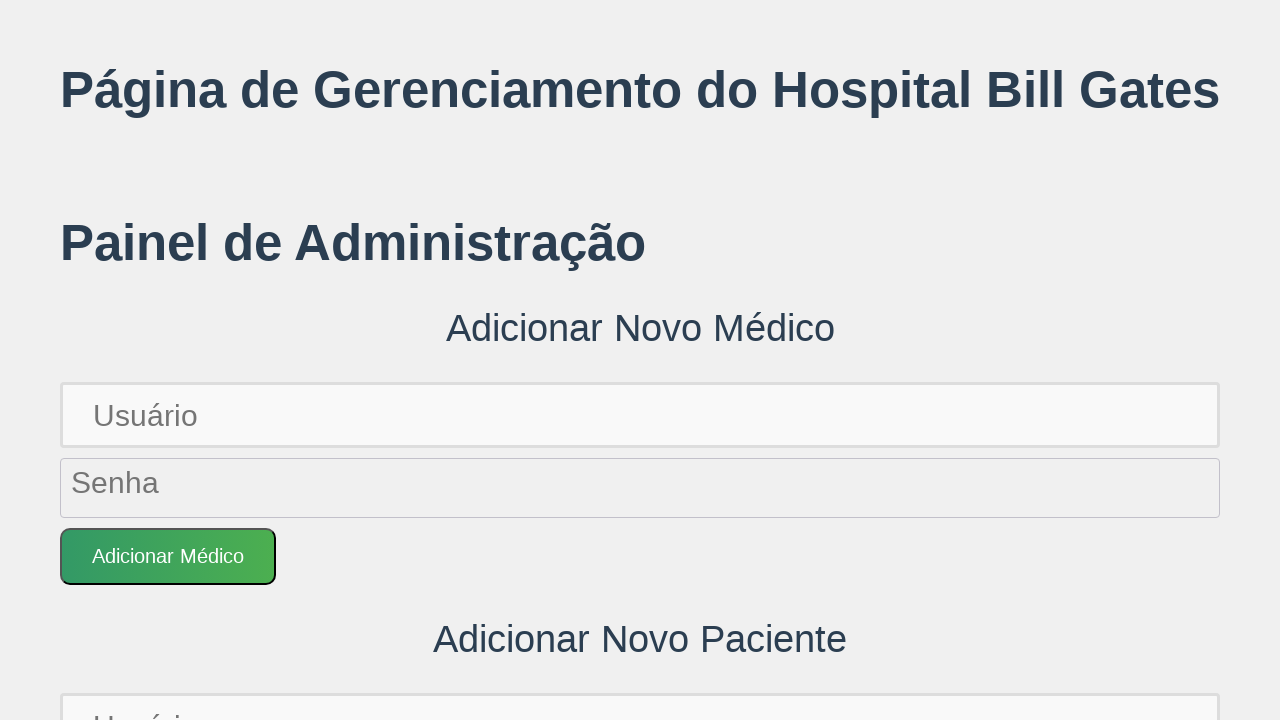